Tests the flight booking demo site by clicking the "Find Flights" button and waiting for the flight results table to load with pricing information

Starting URL: https://blazedemo.com/

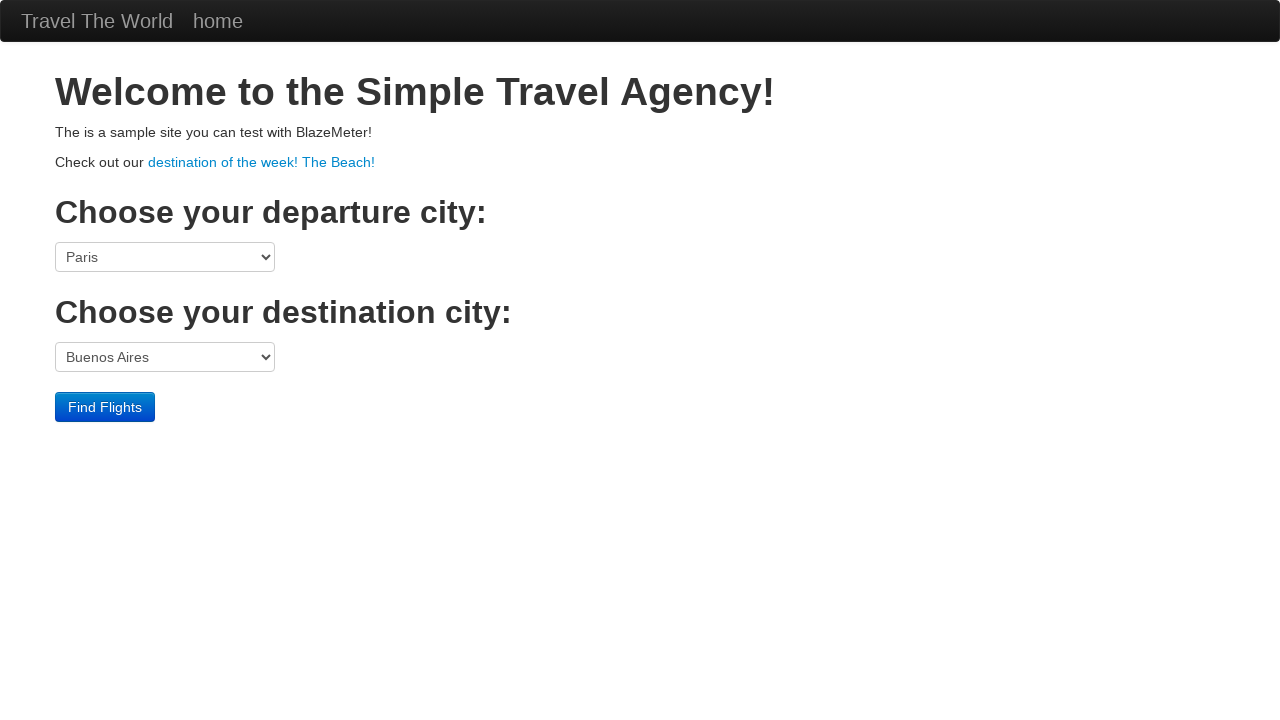

Clicked the 'Find Flights' submit button at (105, 407) on input[type='submit']
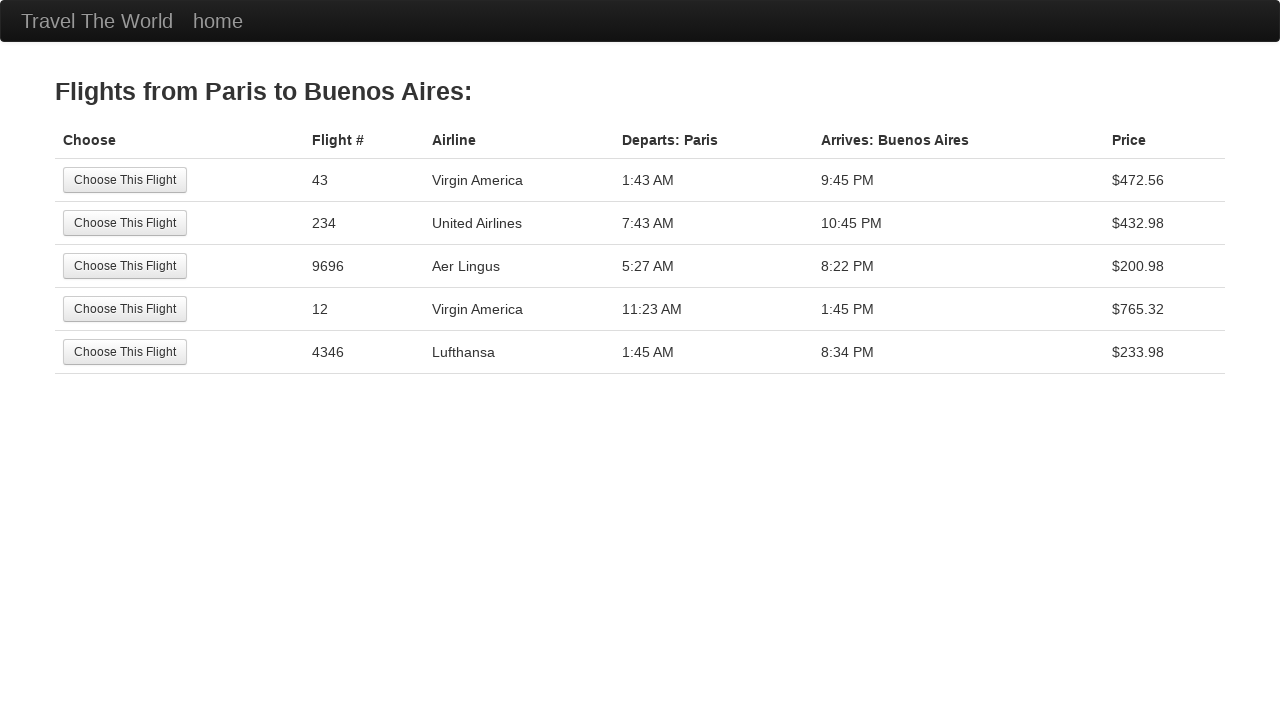

Flight results table loaded with available flights
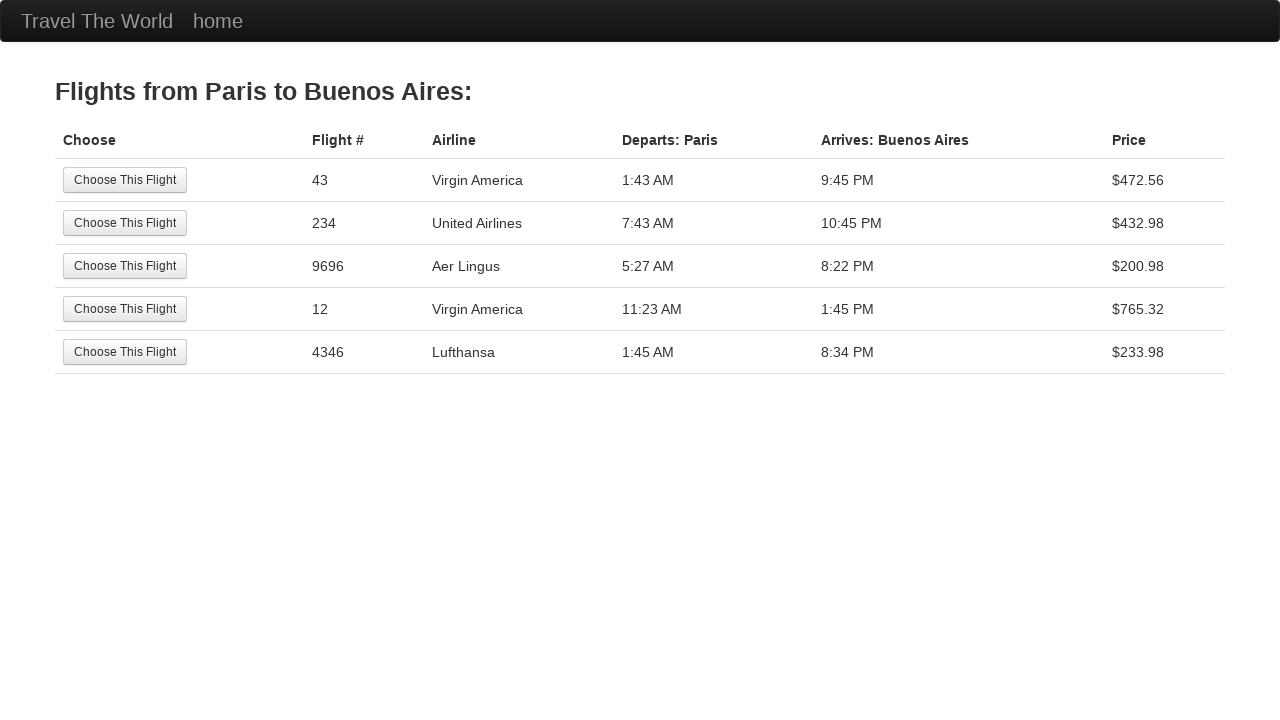

Price column verified and visible in flight results
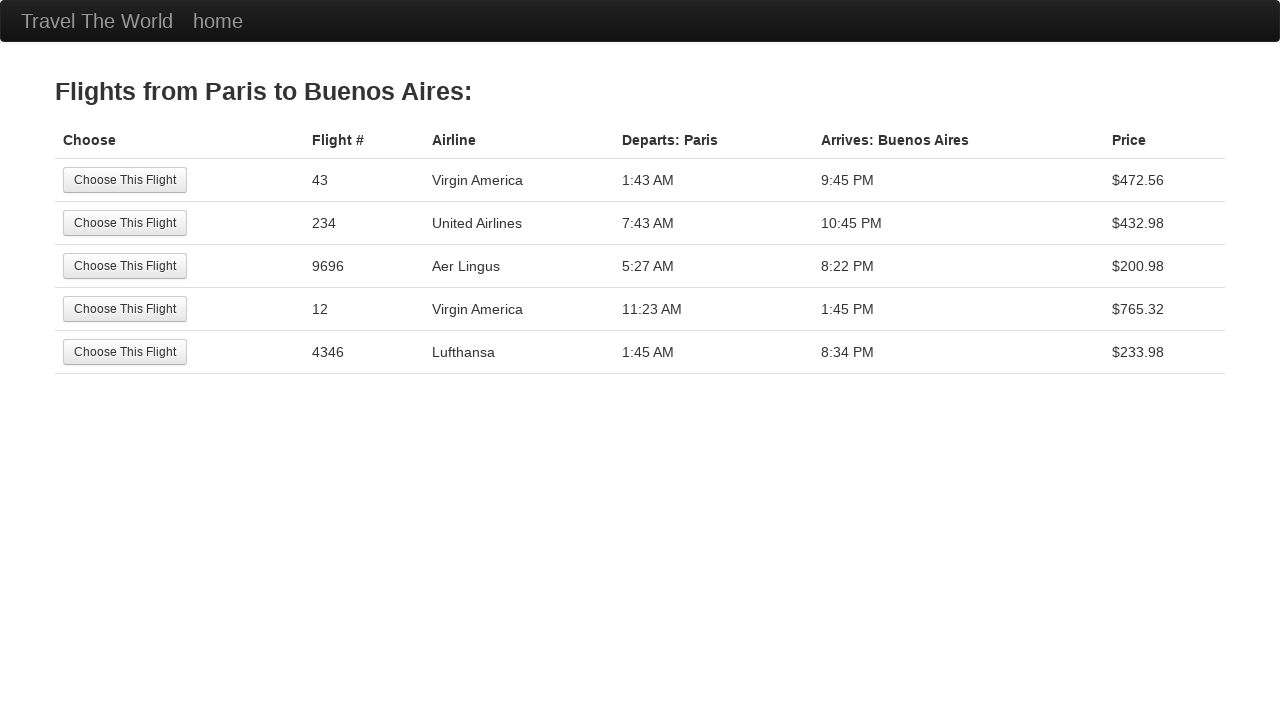

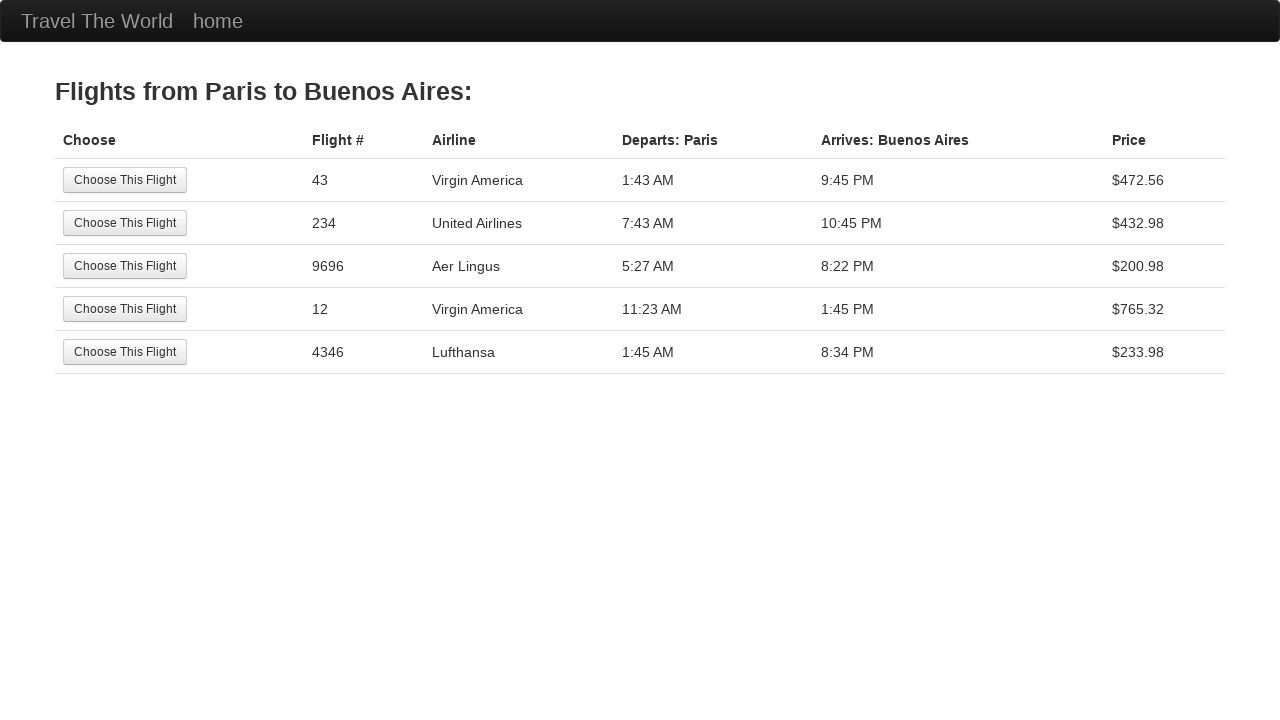